Tests adding a new todo item to a todo list application by entering text in the input field and pressing Enter, then verifying the item was added correctly.

Starting URL: https://todolist.james.am/

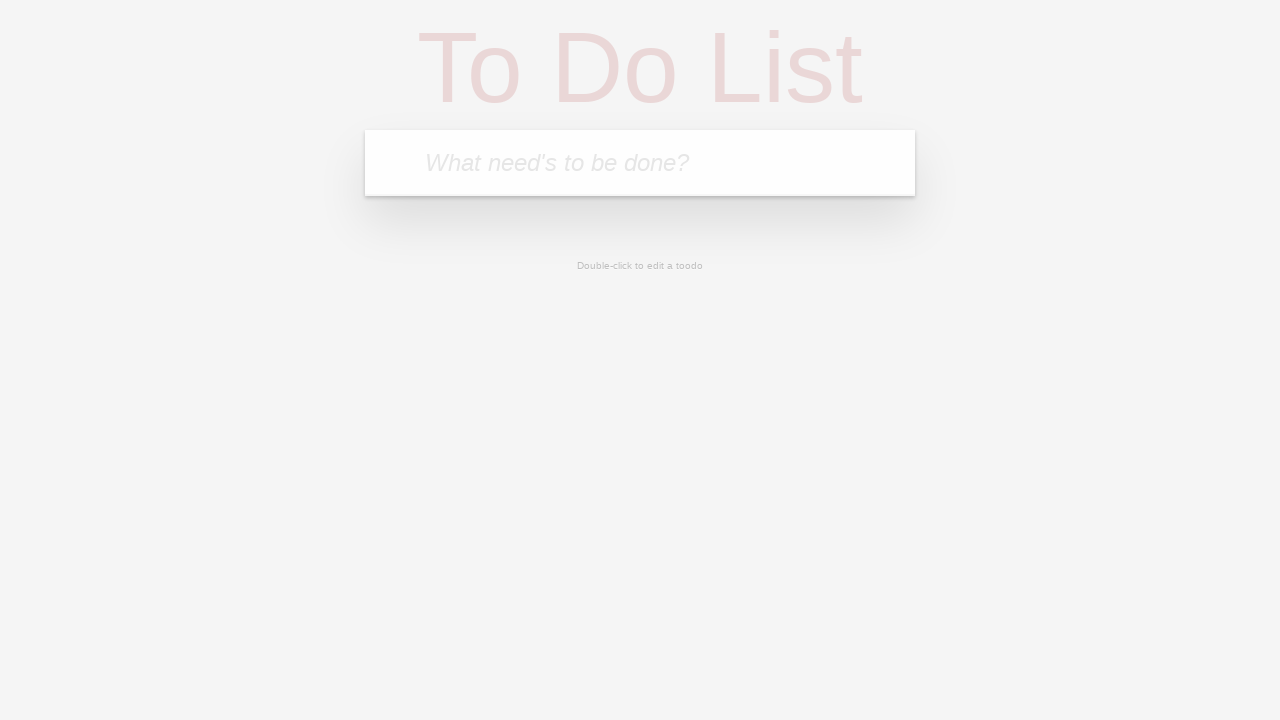

New todo input field became visible
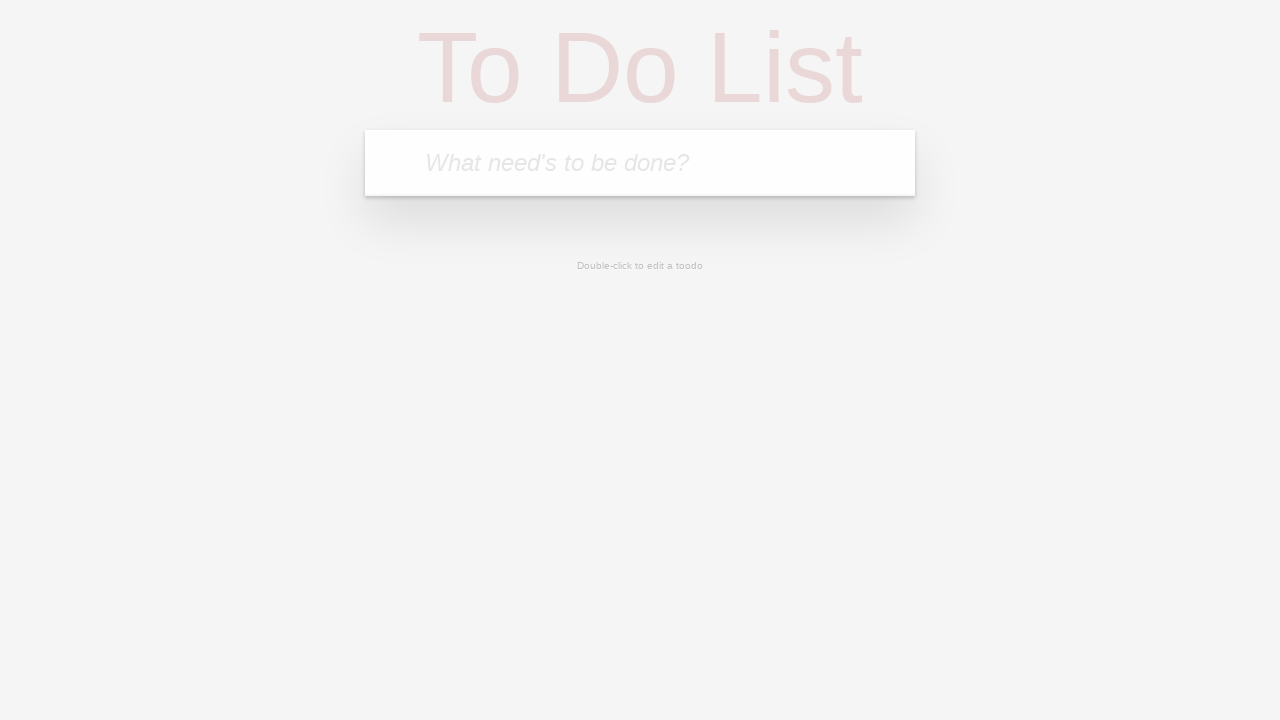

Filled new todo input field with 'Buy groceries' on .new-todo
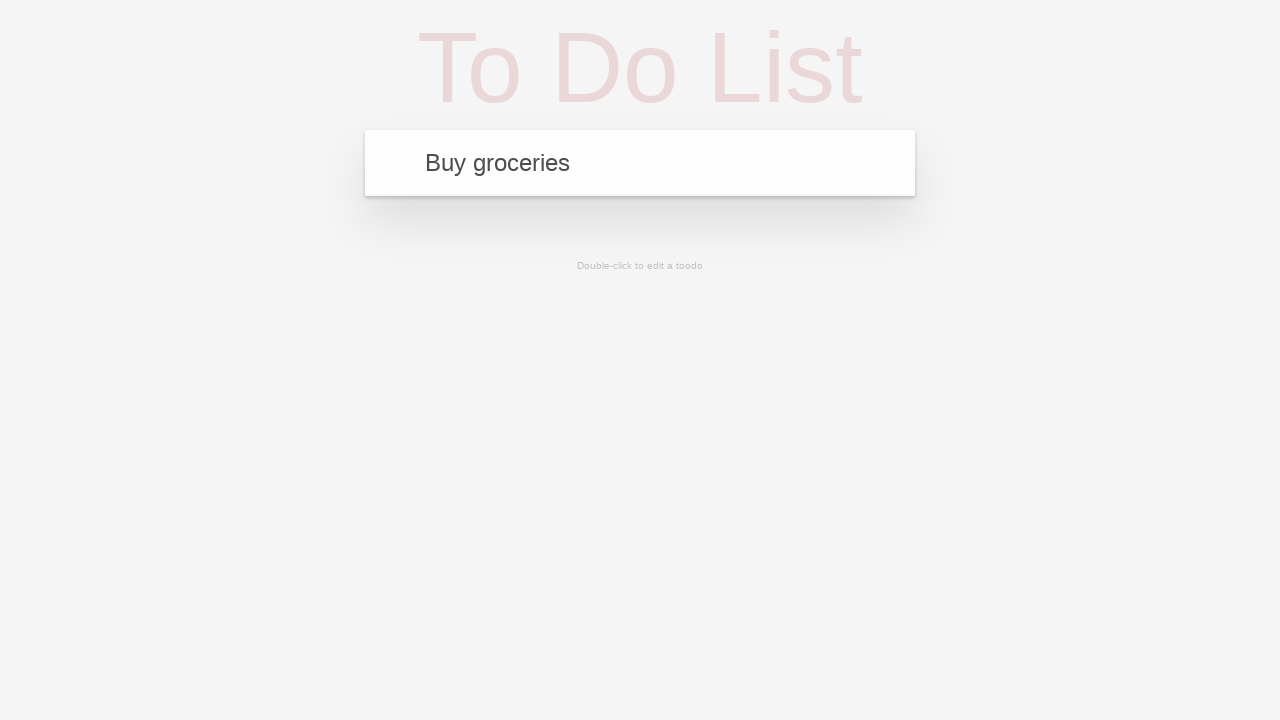

Pressed Enter to submit the new todo item on .new-todo
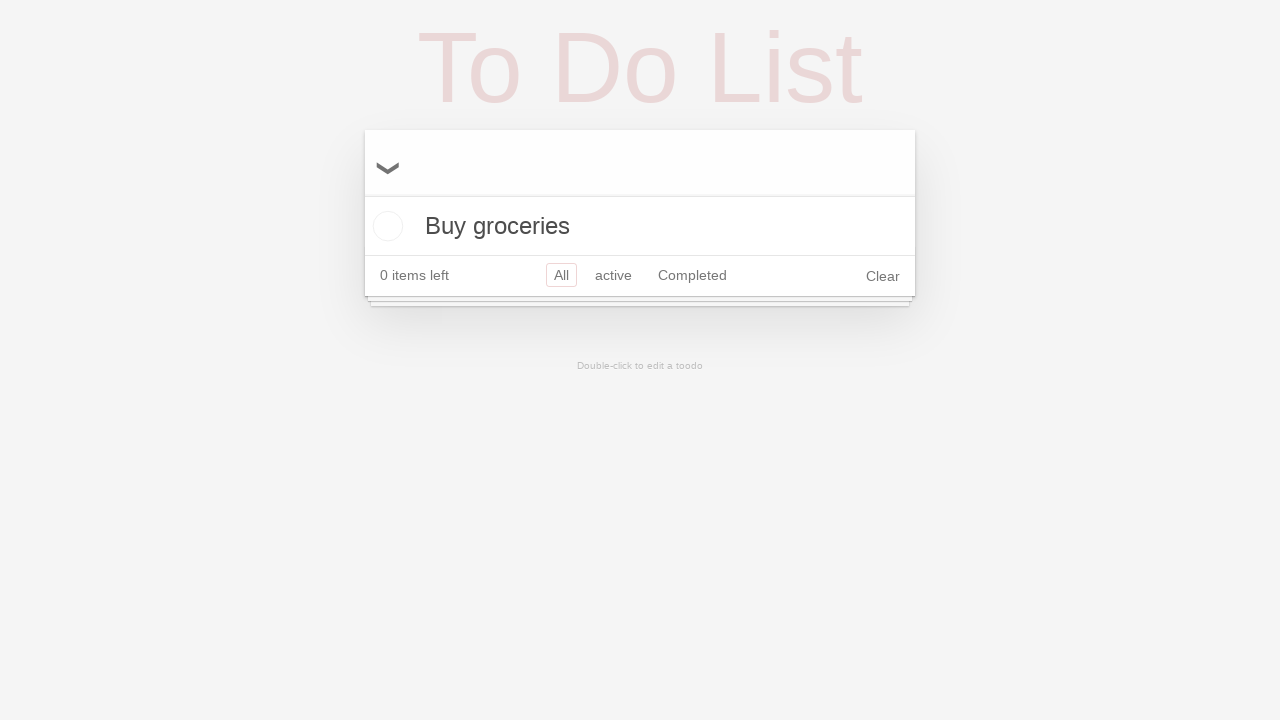

Todo item 'Buy groceries' successfully added and visible in the list
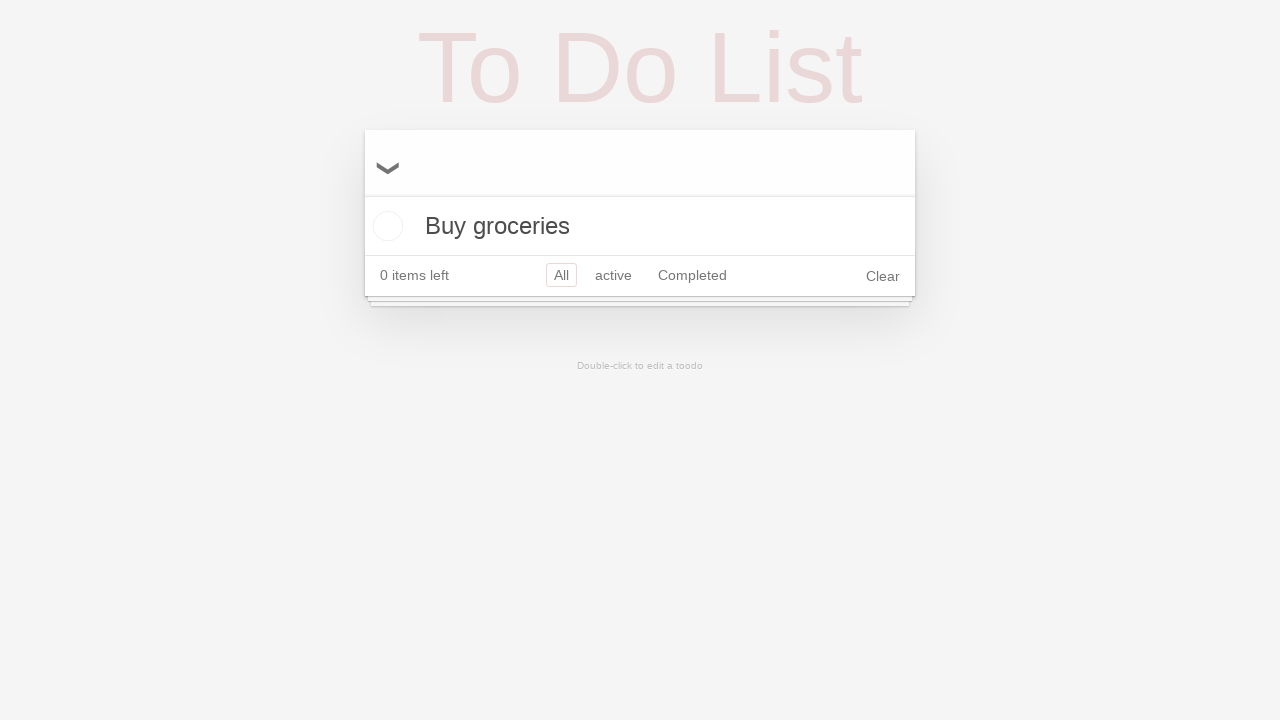

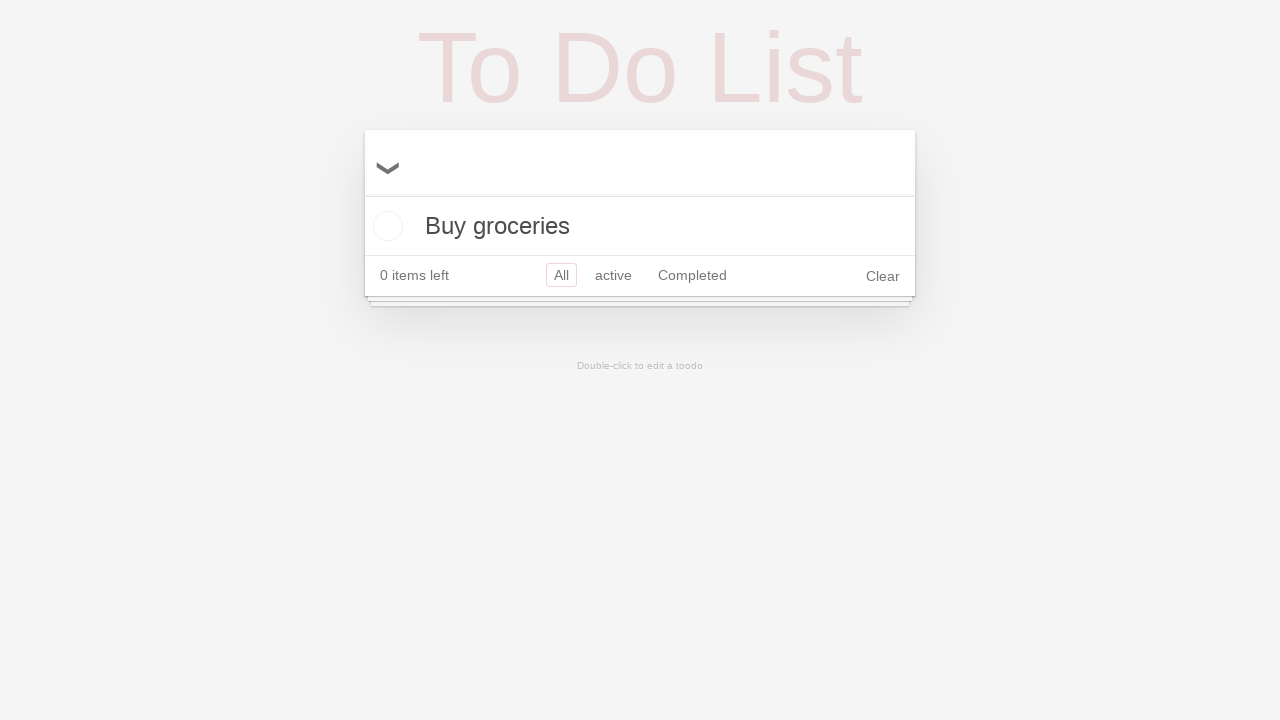